Tests the autosuggest text field functionality by entering different text values, clearing the field, and entering new values

Starting URL: https://www.letskodeit.com/practice

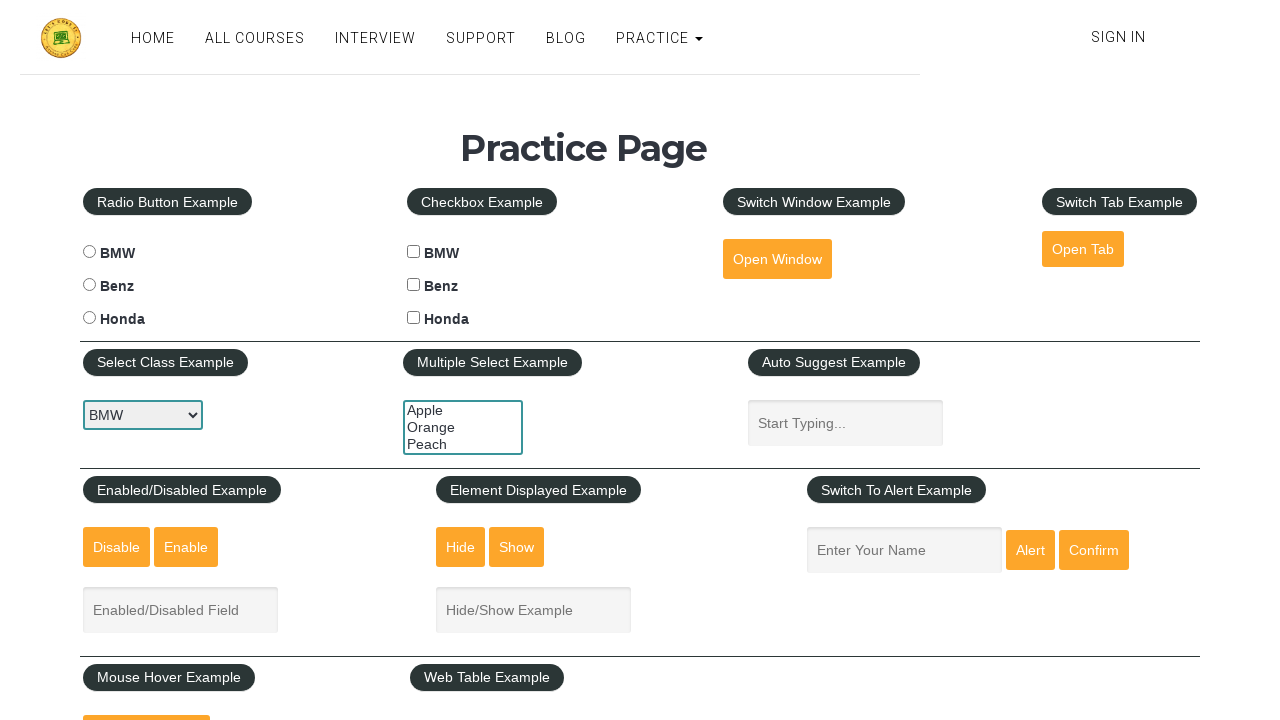

Filled autosuggest field with 'Shubham TakrasRanbir KapurShahid Kapur' on #autosuggest
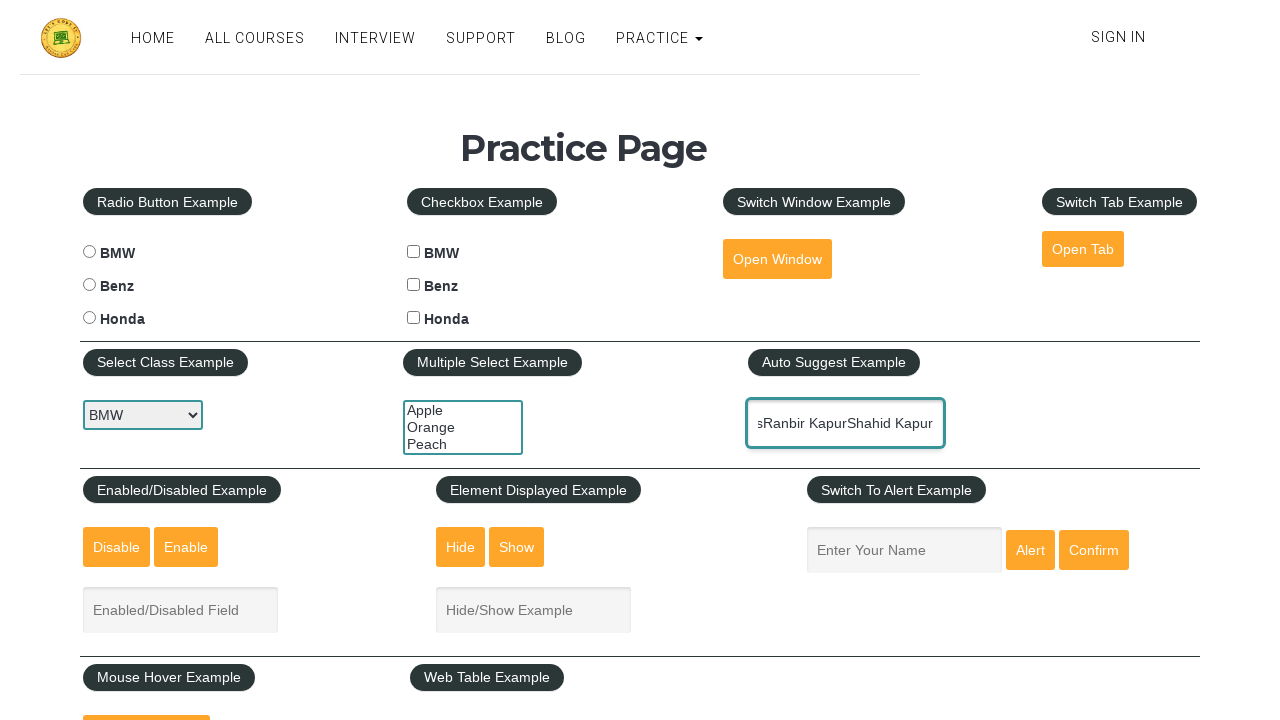

Waited 5 seconds for initial text to be visible
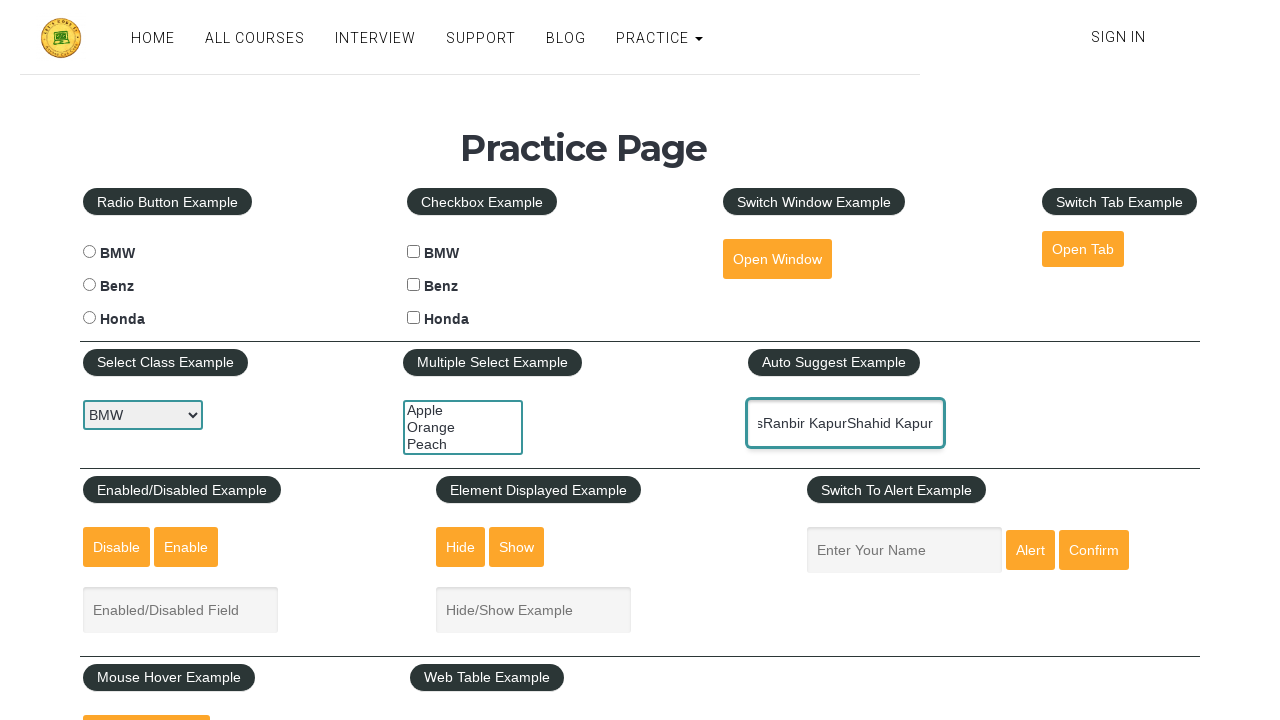

Cleared the autosuggest field on #autosuggest
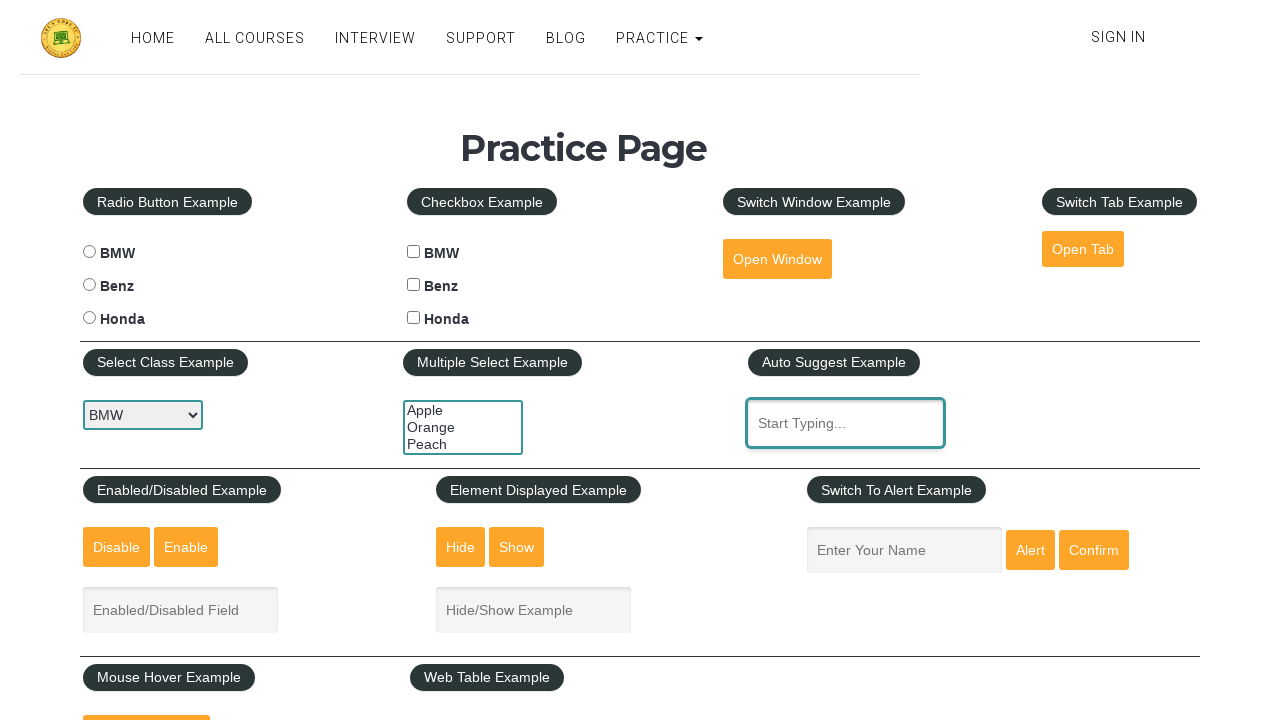

Filled autosuggest field with 'AnushkaHrutaKeerthy Suresh' on #autosuggest
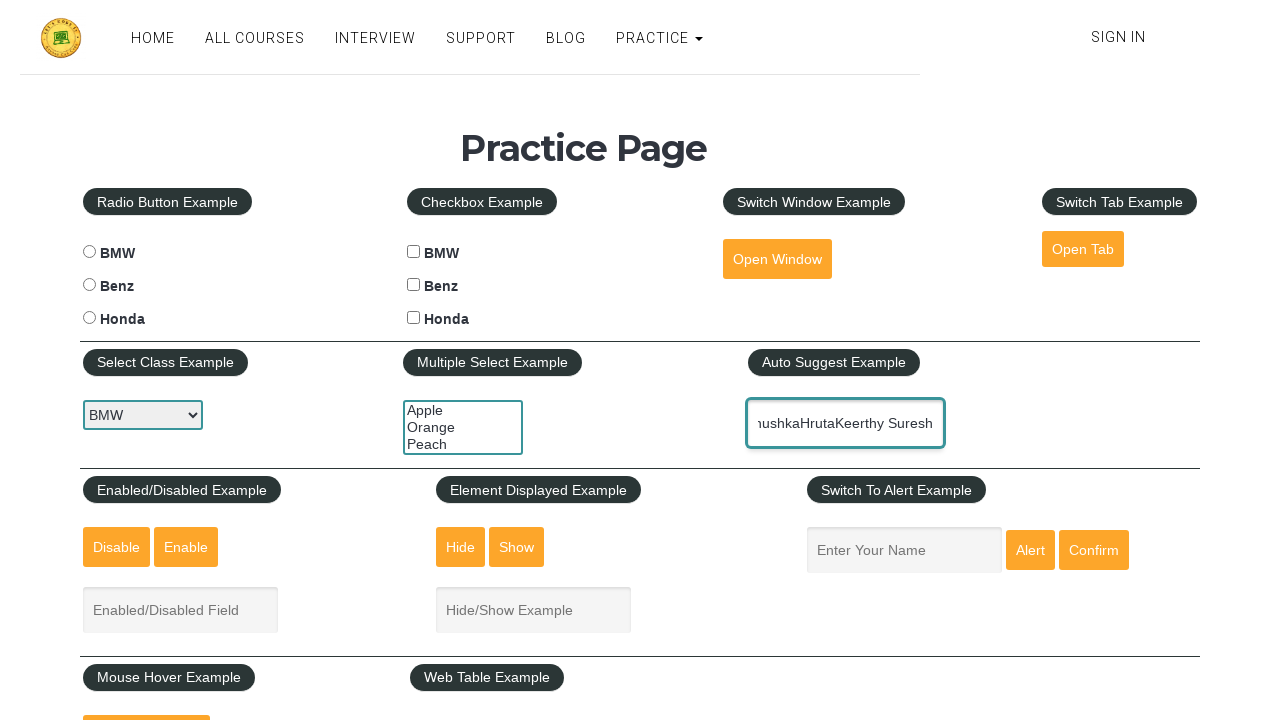

Waited 5 seconds for new text to be visible
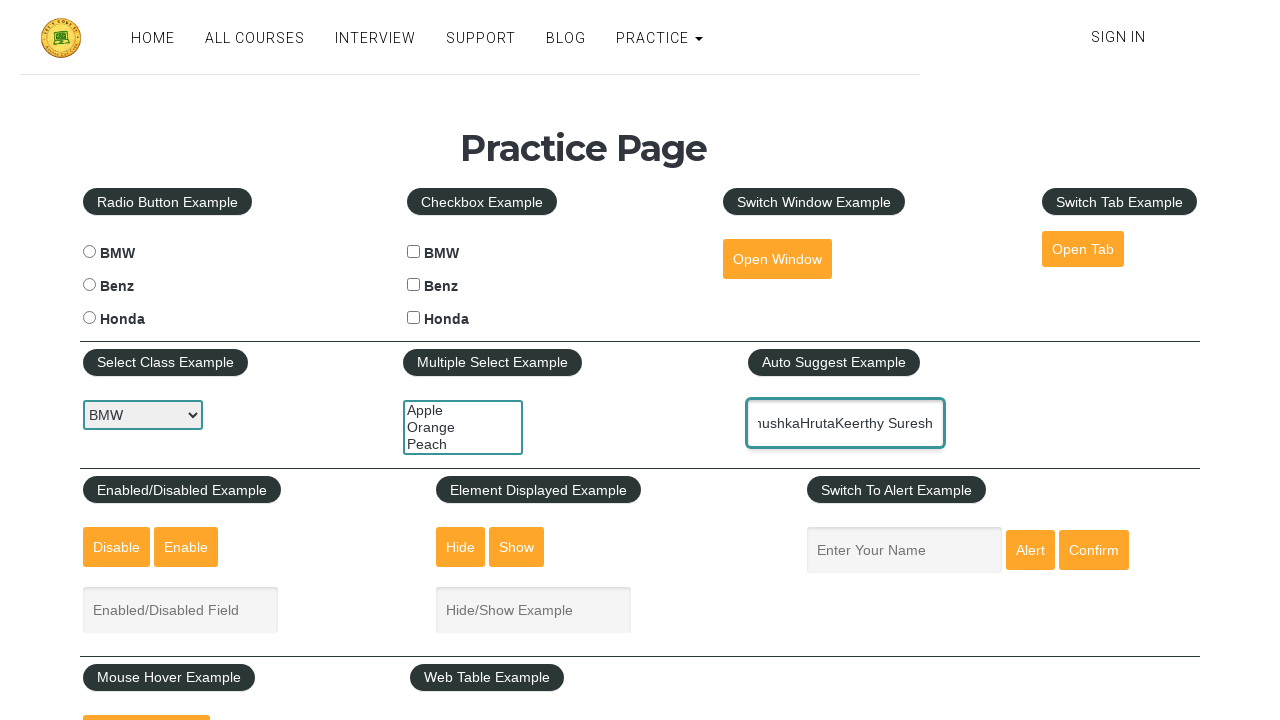

Filled autosuggest field with 'Cyber Success Pune' on #autosuggest
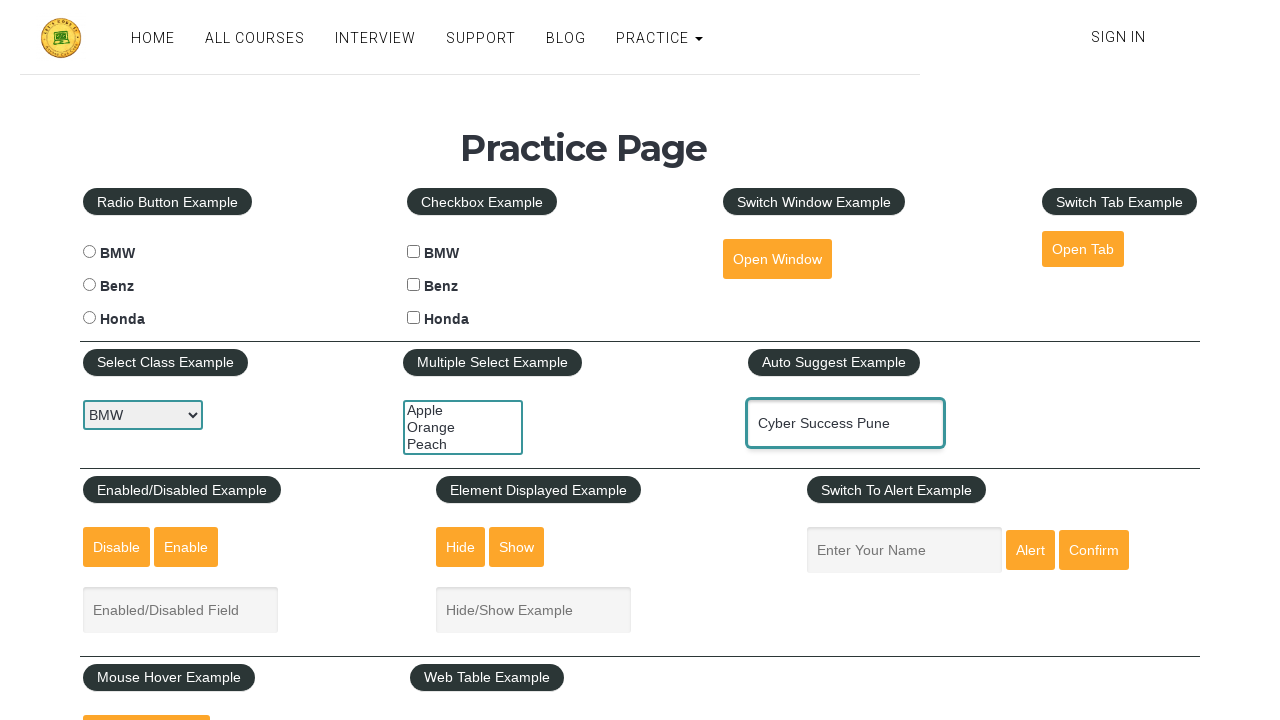

Waited 5 seconds for final text to be visible
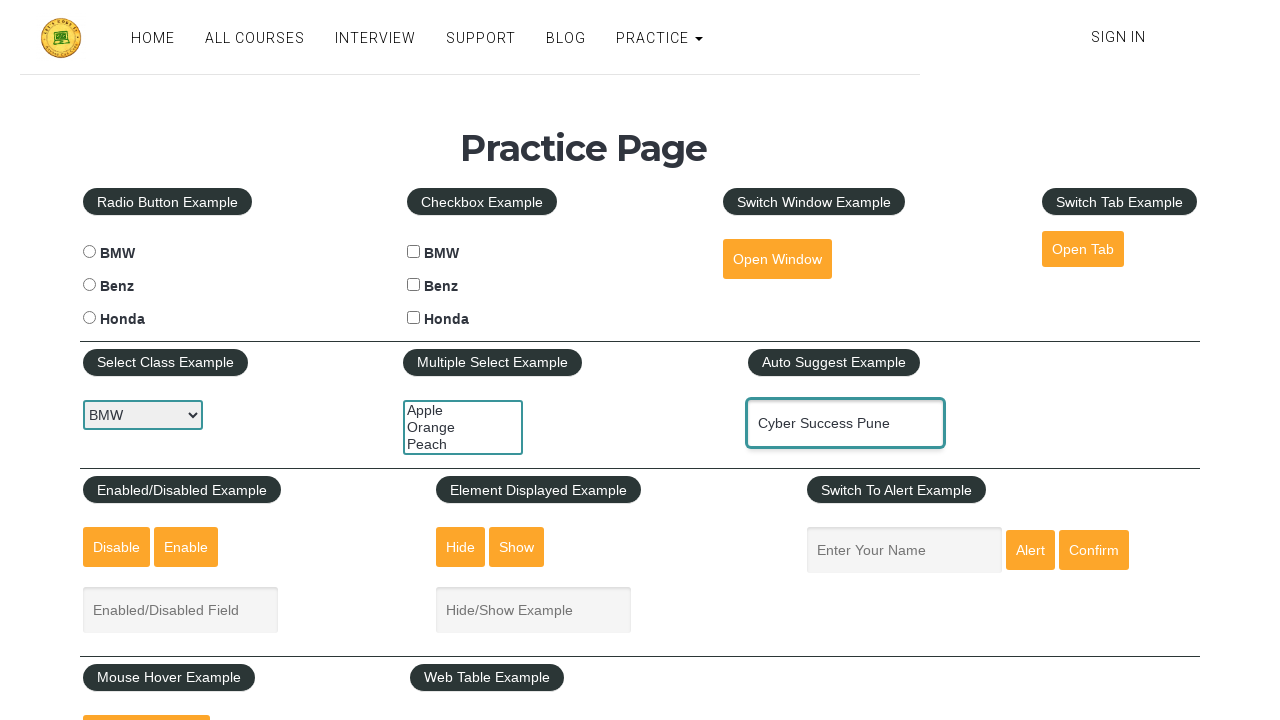

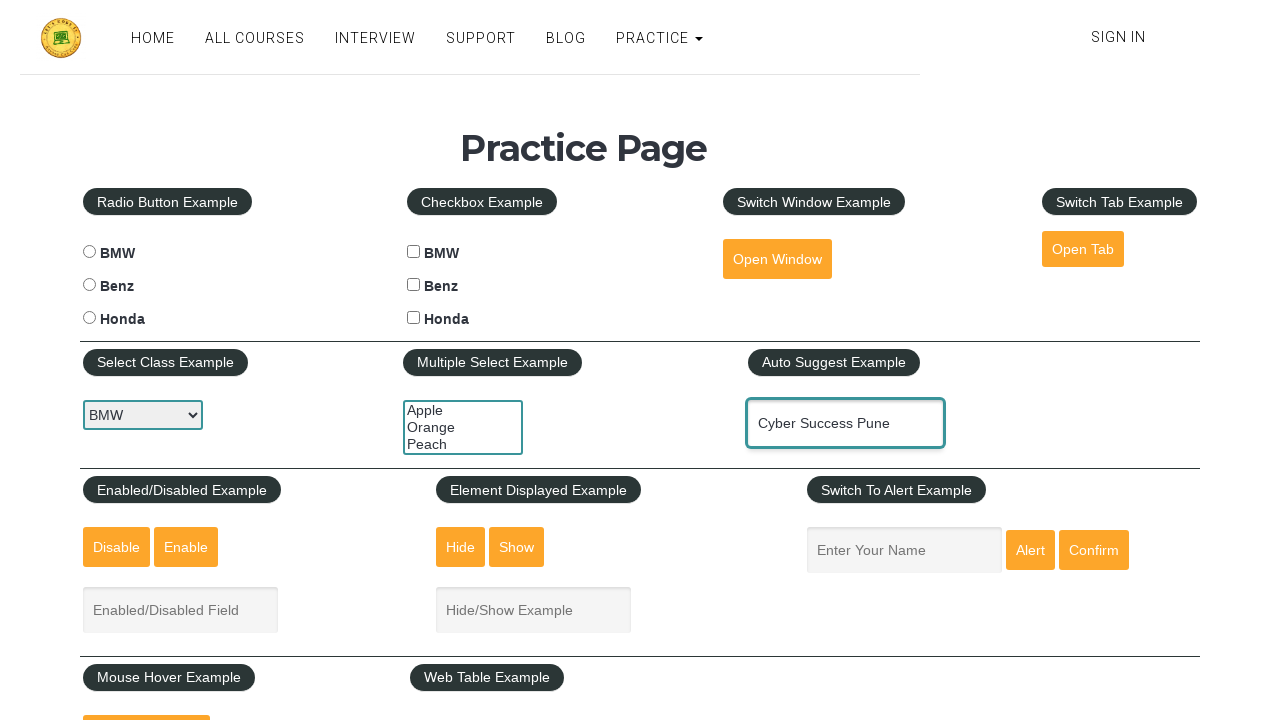